Tests that clicking the "Modules" tab navigates to the Modules page and verifies the page loads correctly.

Starting URL: http://arquillian.org/

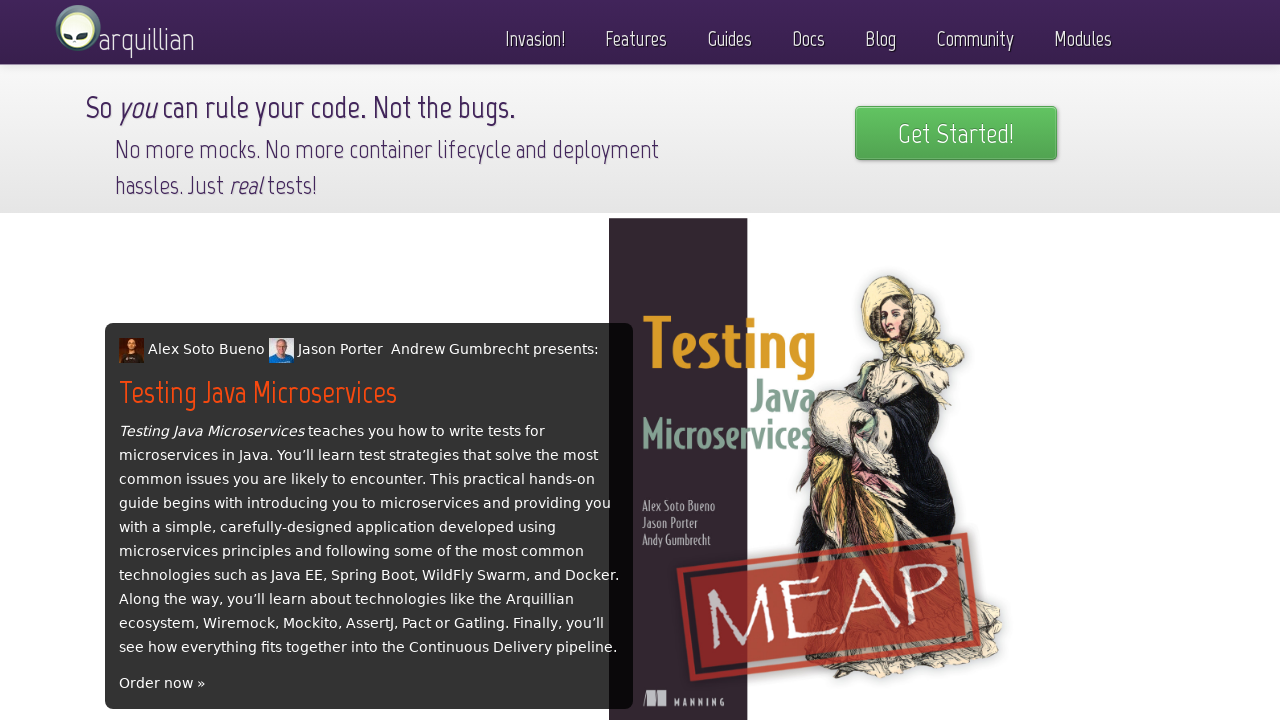

Clicked on the Modules tab at (1083, 34) on a:text('Modules')
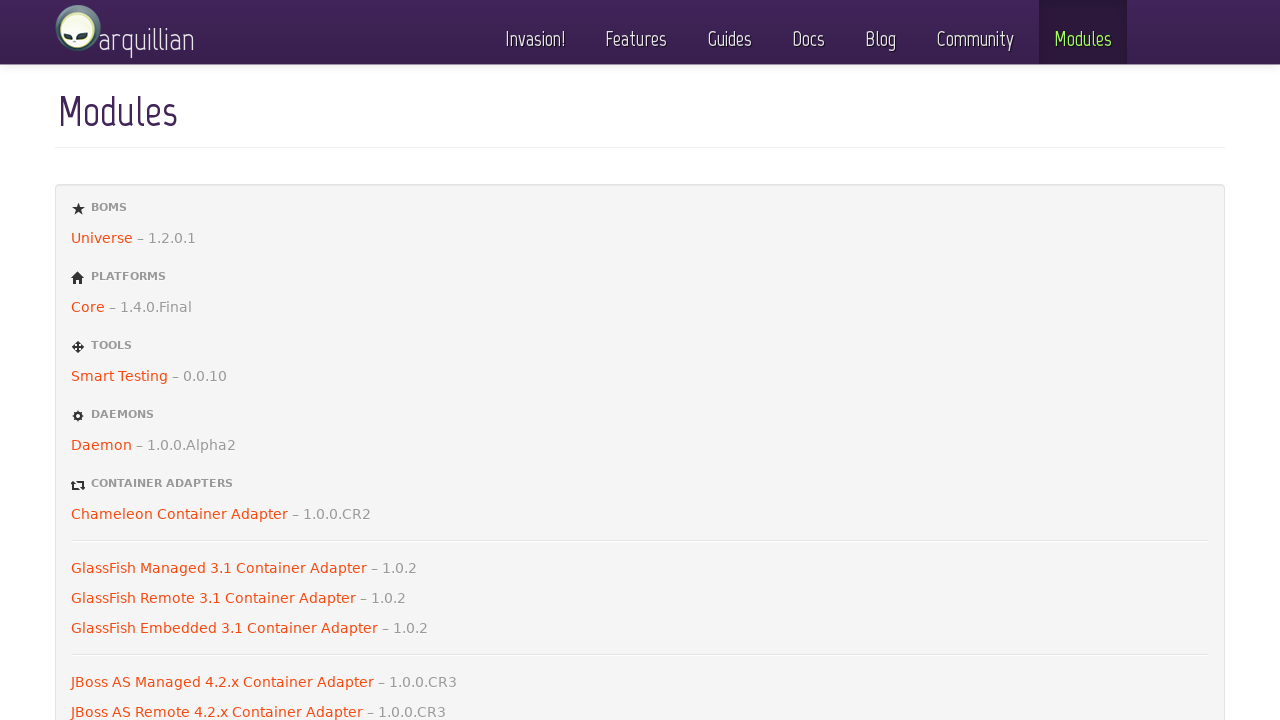

Page load state completed after navigating to Modules tab
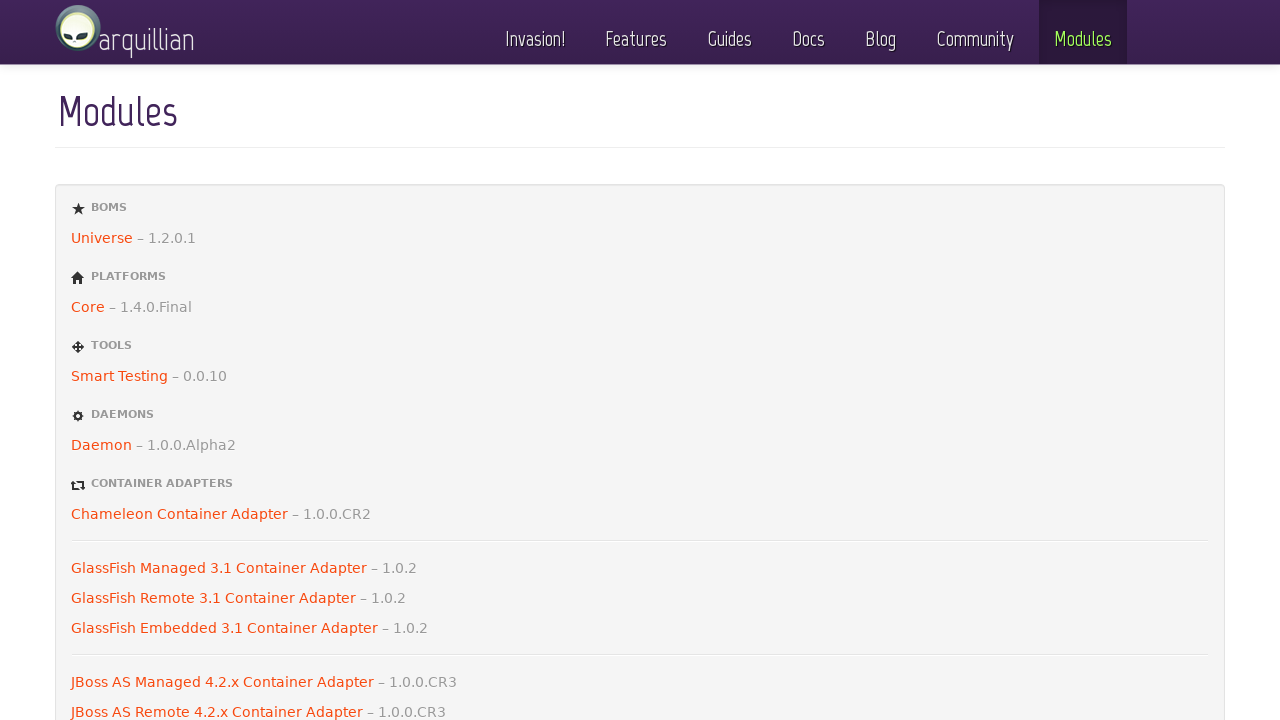

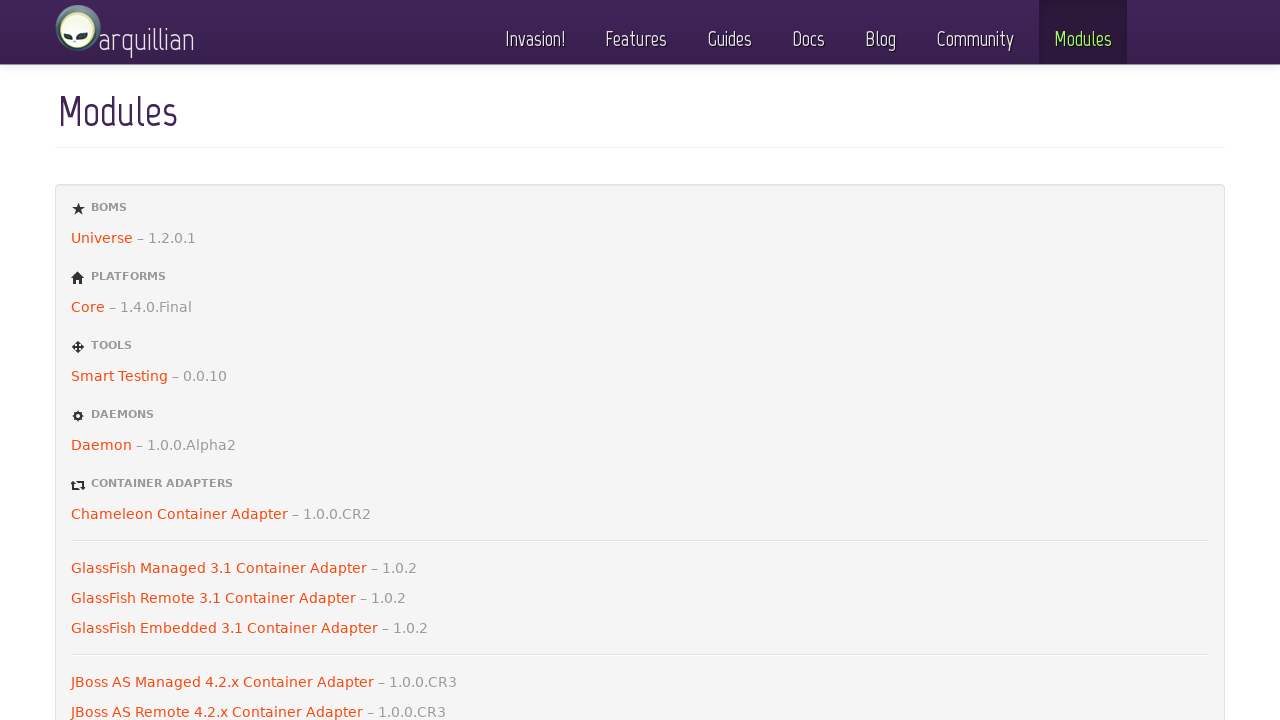